Tests explicit wait functionality by waiting for a price to change to $100, then clicking a book button, calculating a mathematical answer based on a displayed value, entering it, and submitting the solution.

Starting URL: http://suninjuly.github.io/explicit_wait2.html

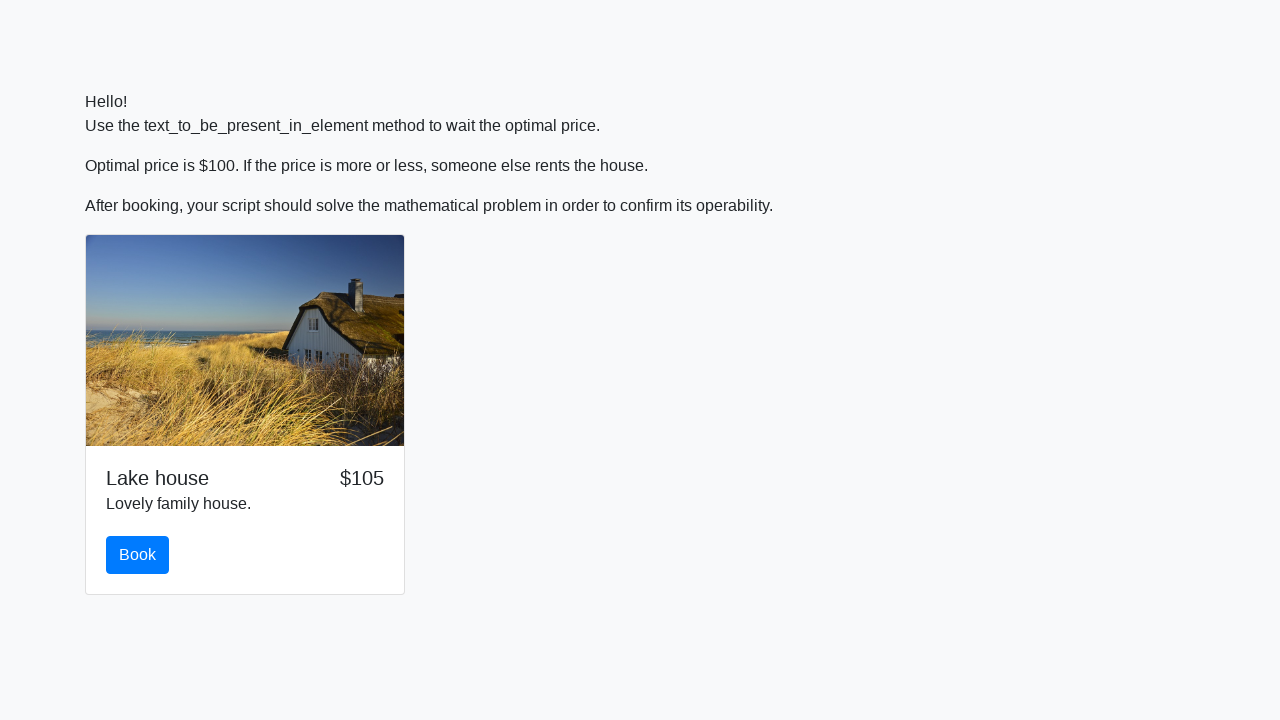

Waited for price to change to $100
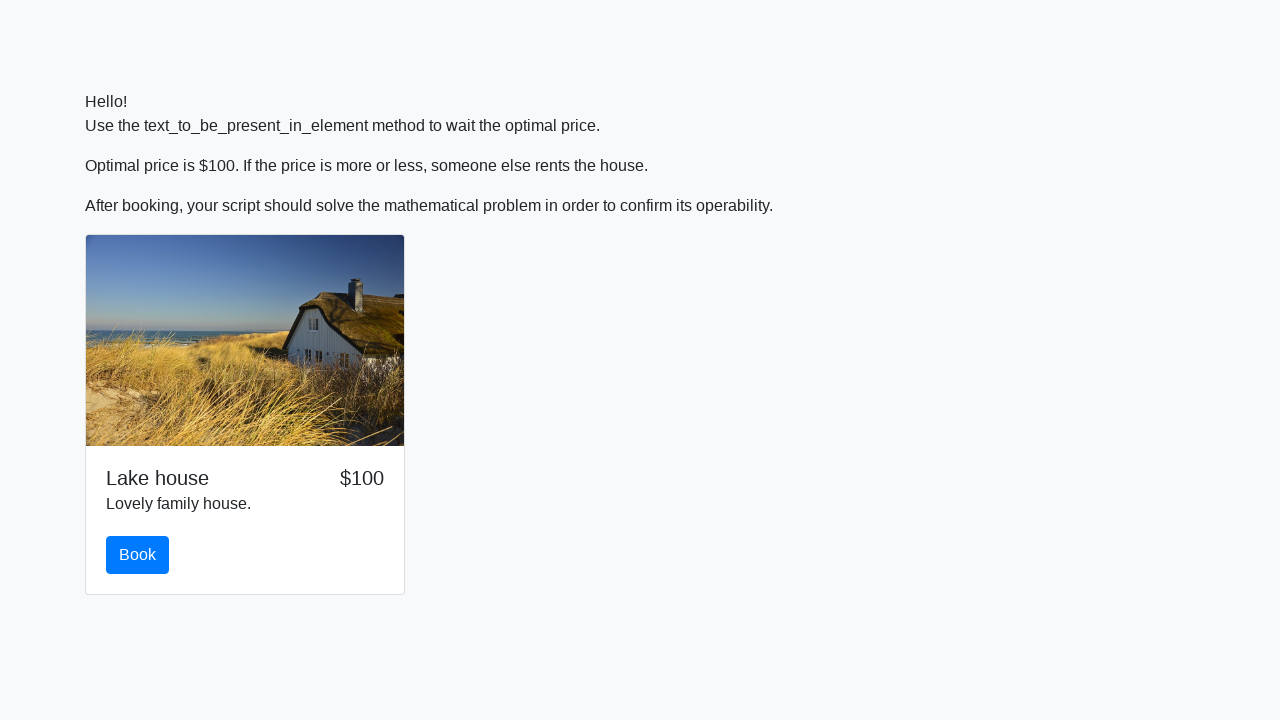

Clicked the book button at (138, 555) on #book
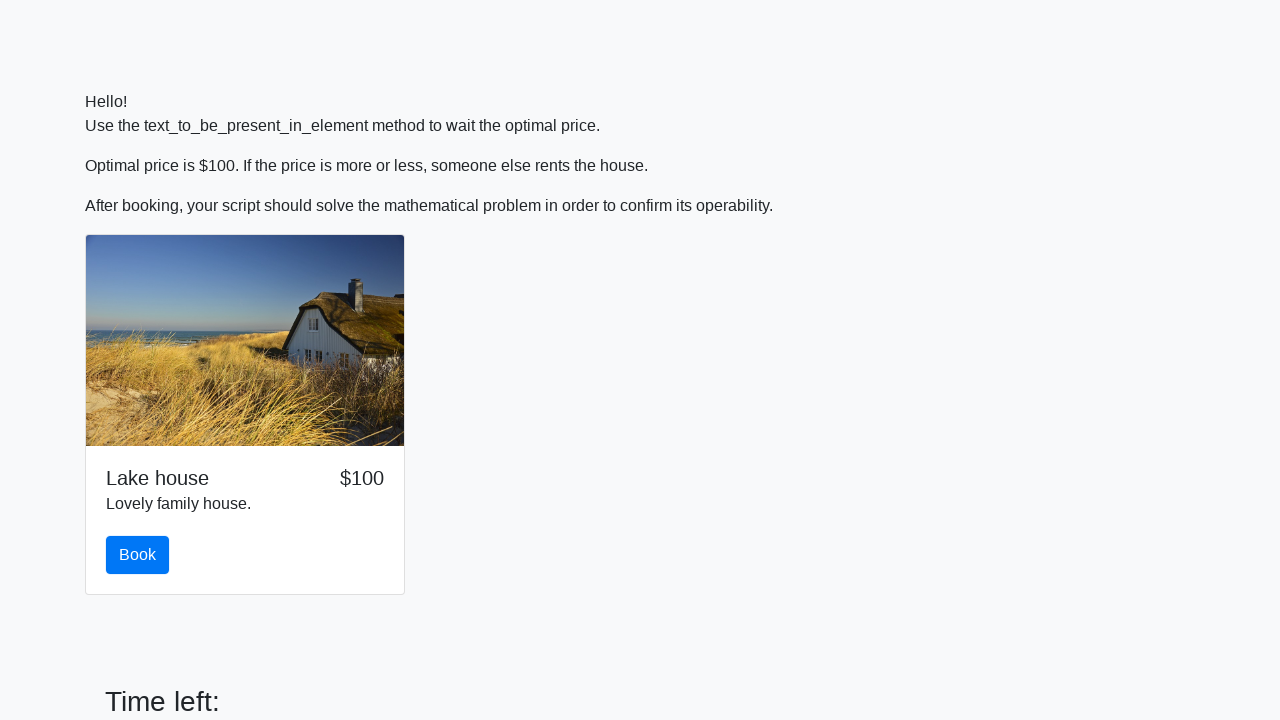

Retrieved input value: 473
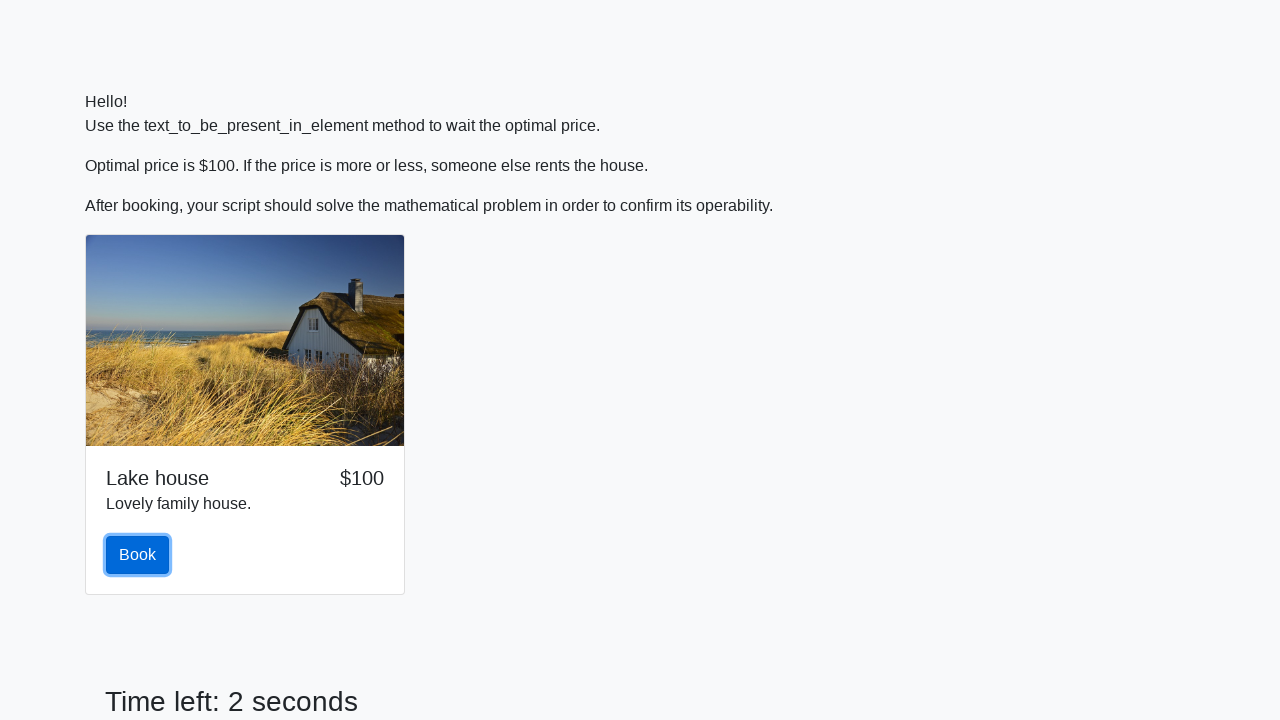

Calculated mathematical answer: 2.466688163839222
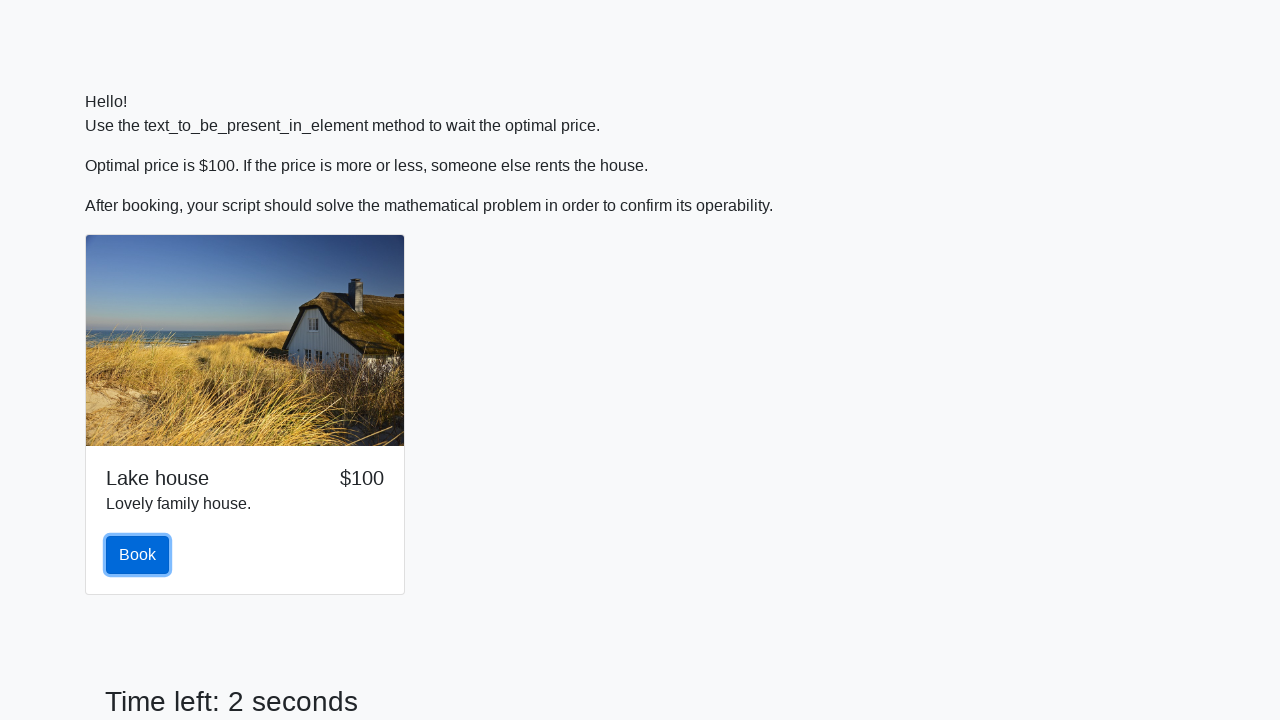

Filled answer field with calculated value: 2.466688163839222 on #answer
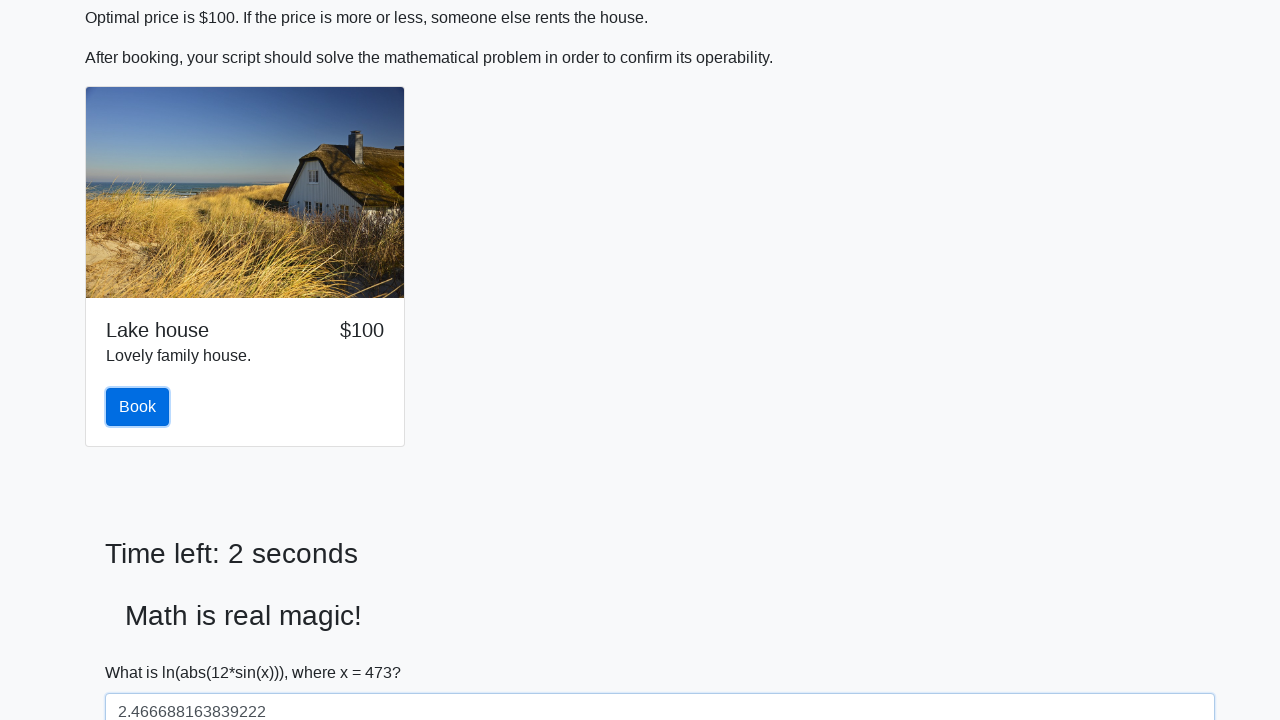

Clicked the solve button to submit solution at (143, 651) on #solve
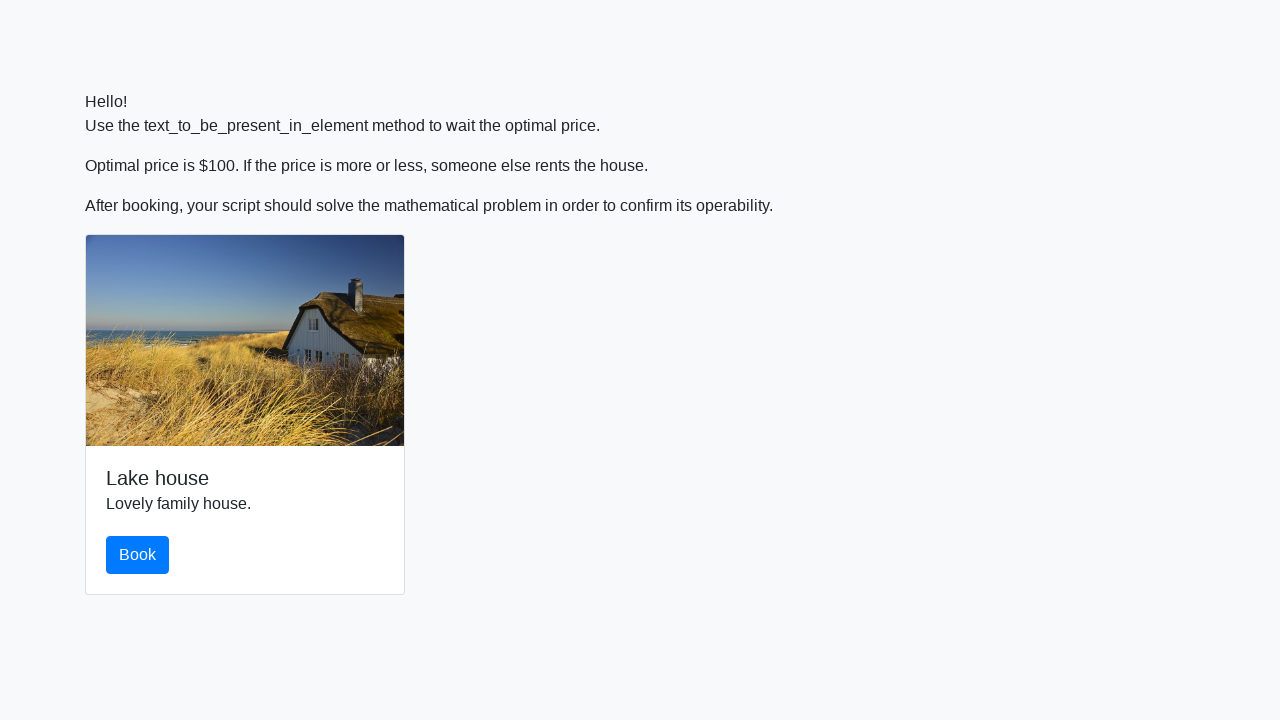

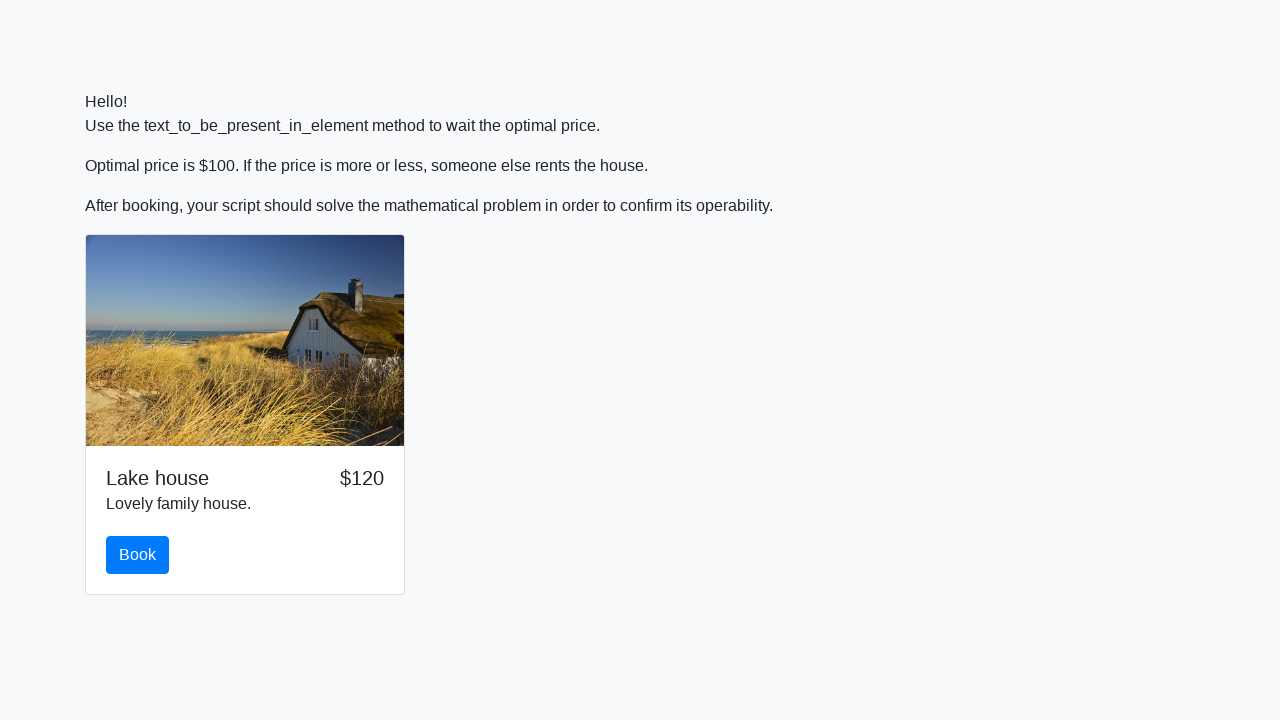